Navigates to a file download page and retrieves the href attribute of the first link within the example div (nested inside content div) using a precise CSS selector

Starting URL: http://the-internet.herokuapp.com/download

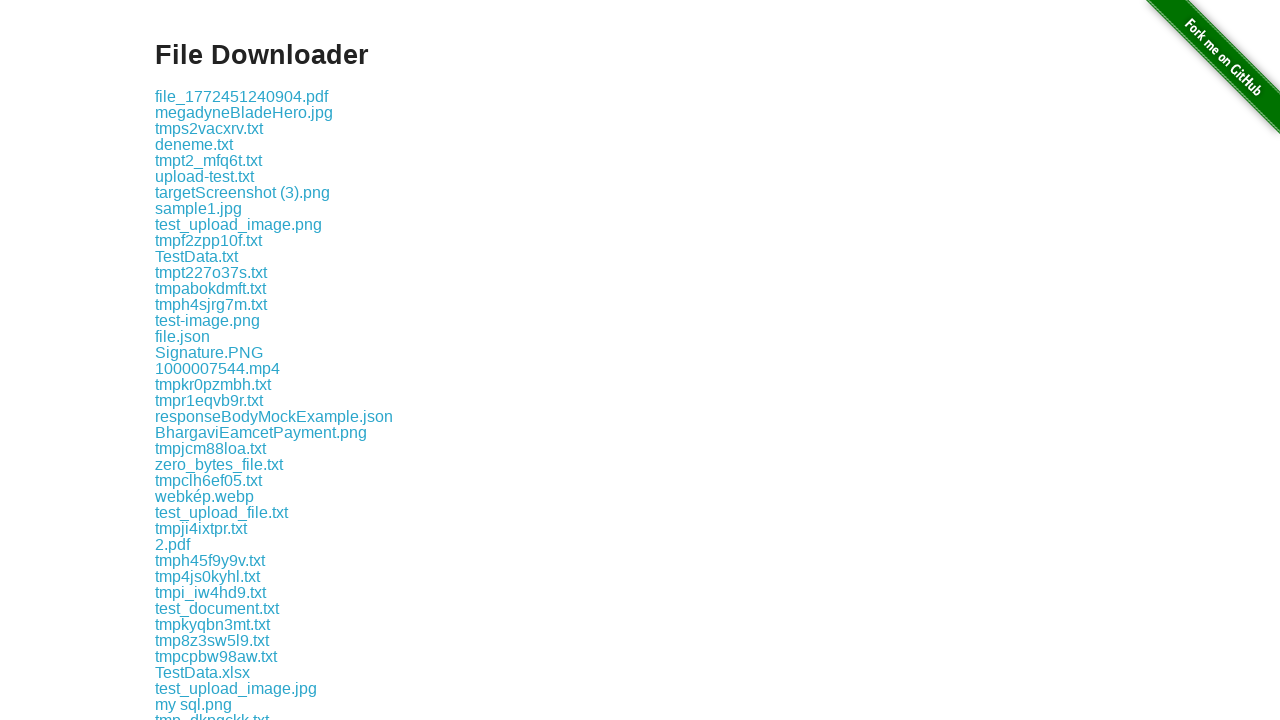

Navigated to file download page
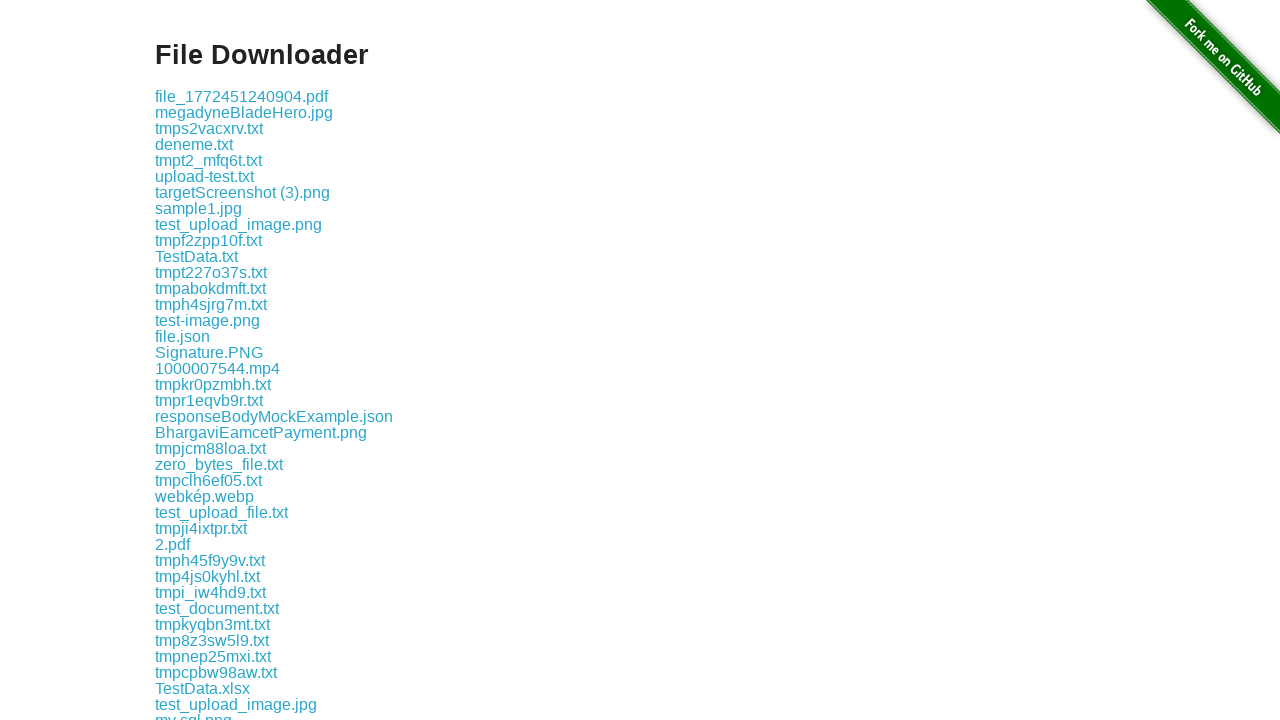

Located first link within content > example div using CSS selector
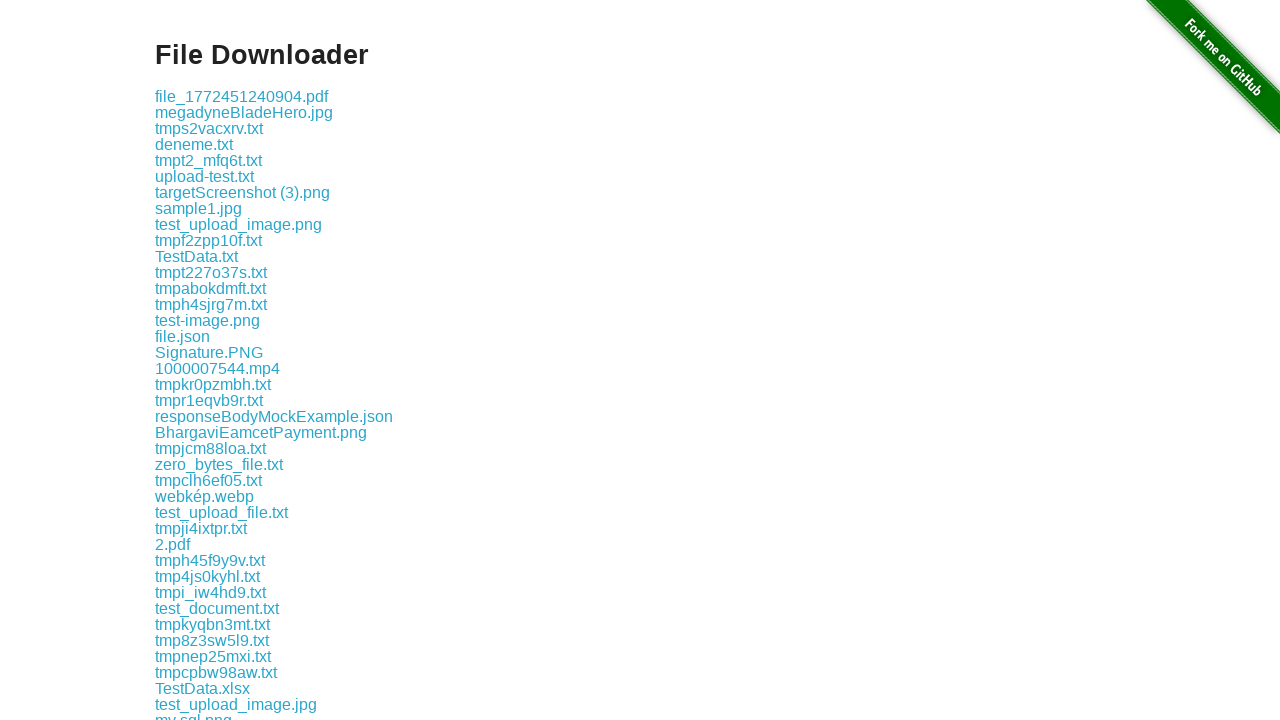

Retrieved href attribute: download/file_1772451240904.pdf
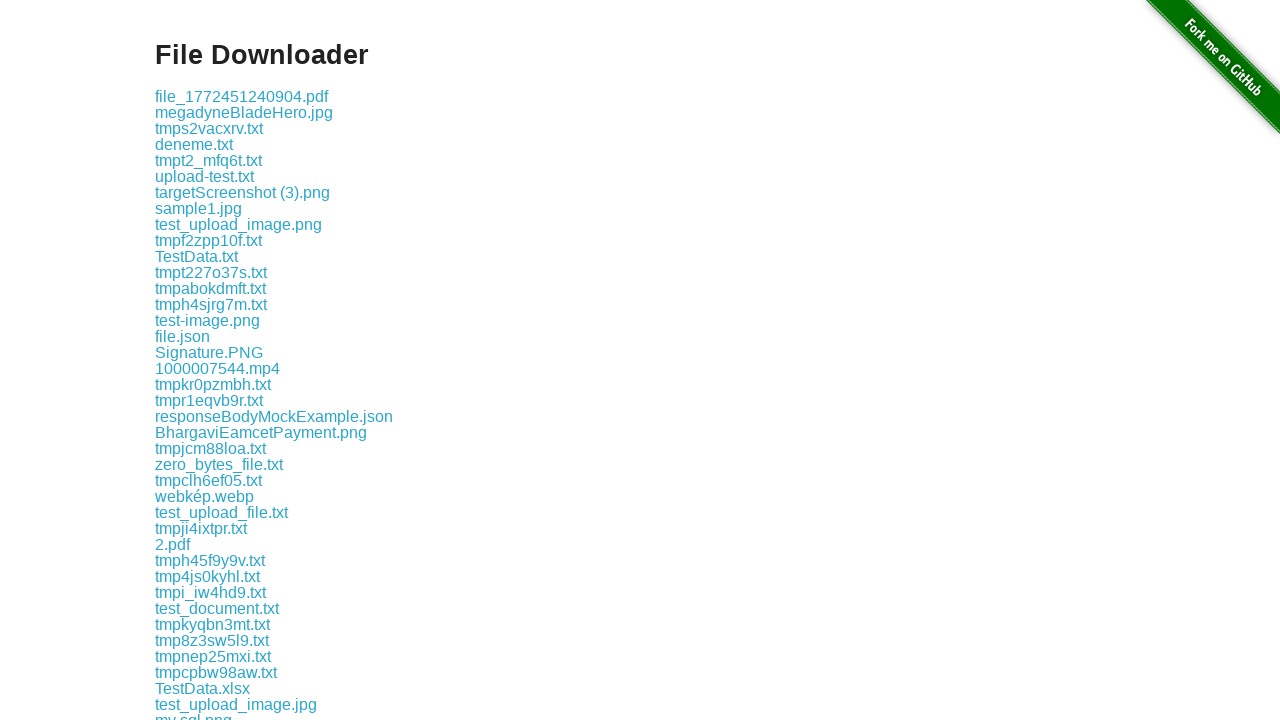

Printed href value: download/file_1772451240904.pdf
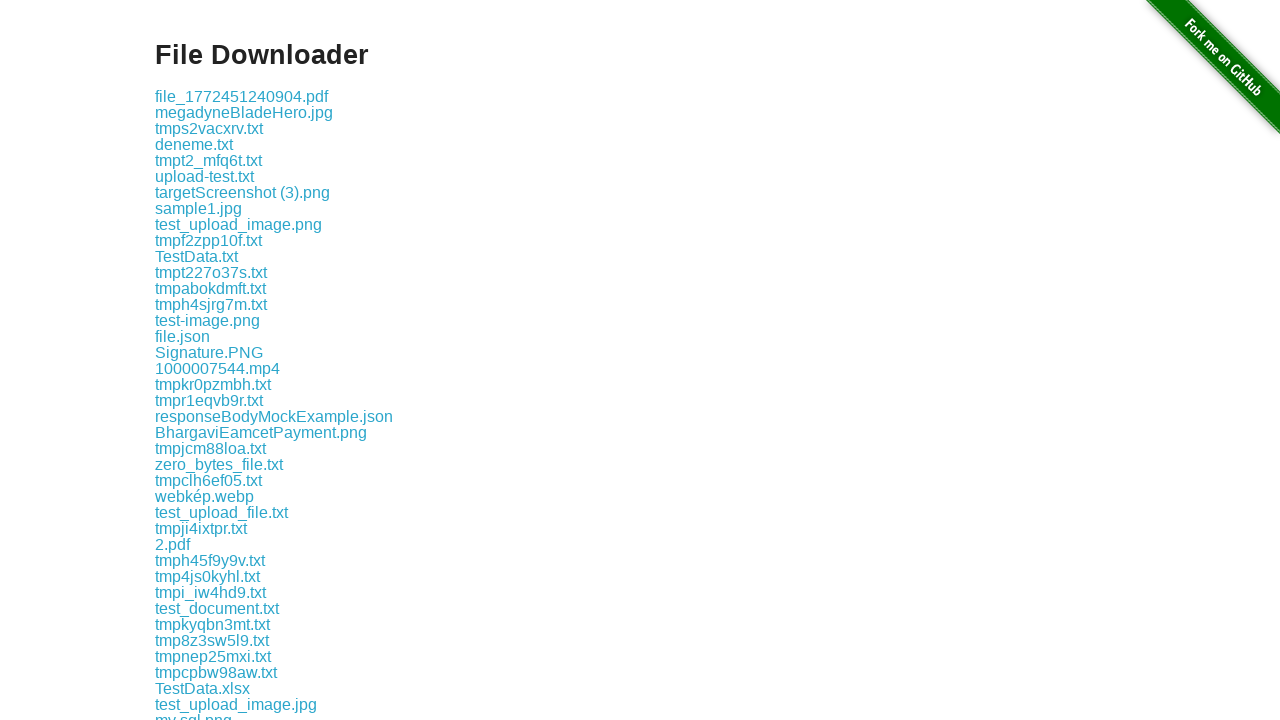

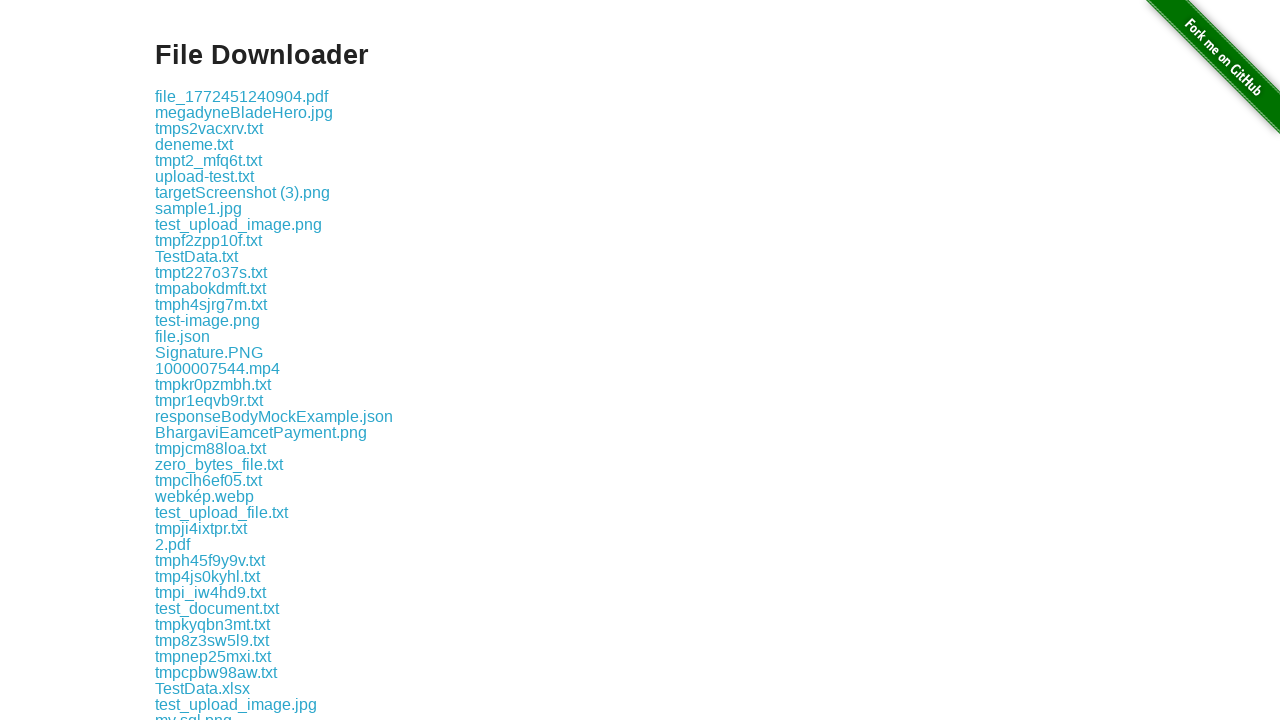